Tests sorting the Email column in ascending order by clicking the column header and verifying text values are sorted alphabetically

Starting URL: http://the-internet.herokuapp.com/tables

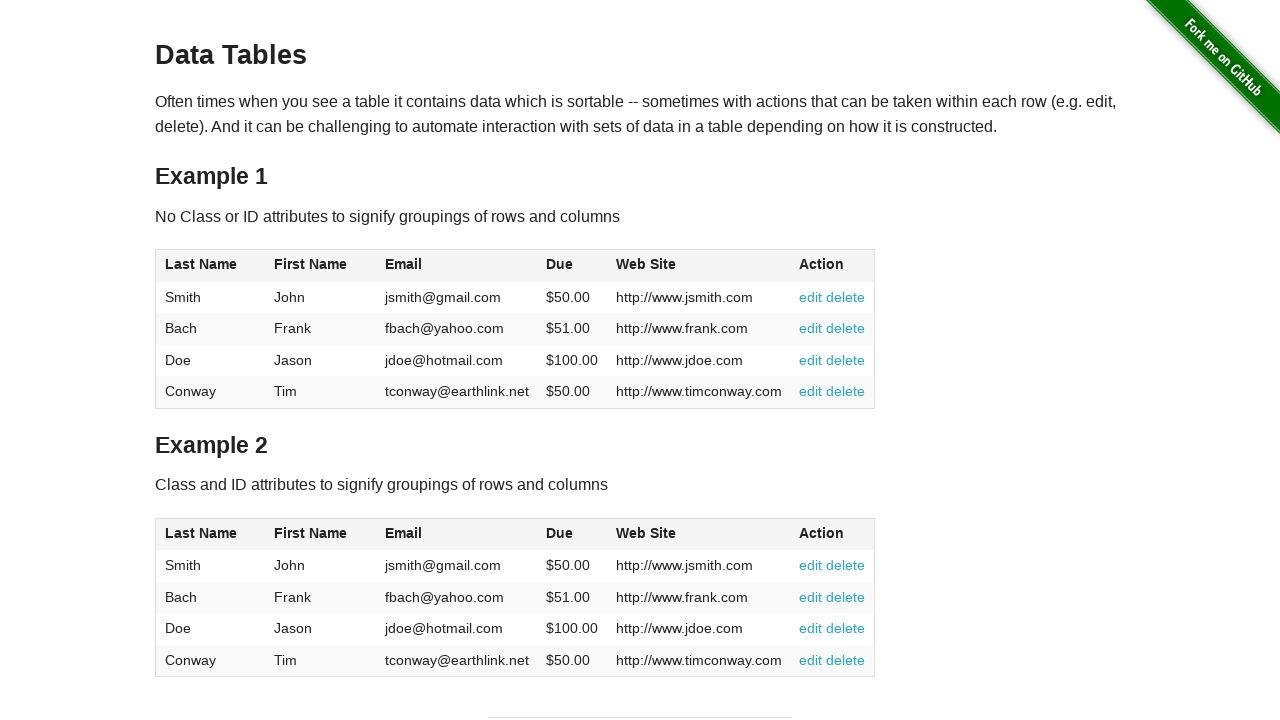

Clicked Email column header to sort in ascending order at (457, 266) on #table1 thead tr th:nth-of-type(3)
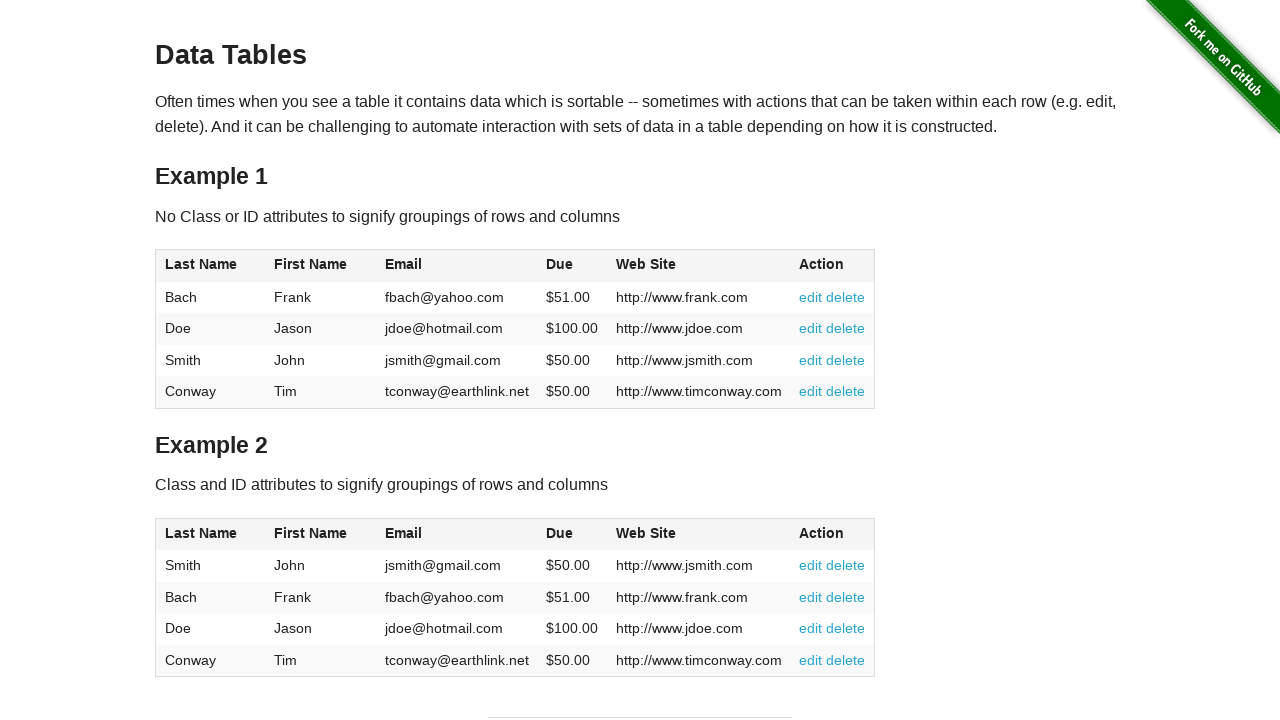

Email column is now sorted in ascending order - verified column values are present
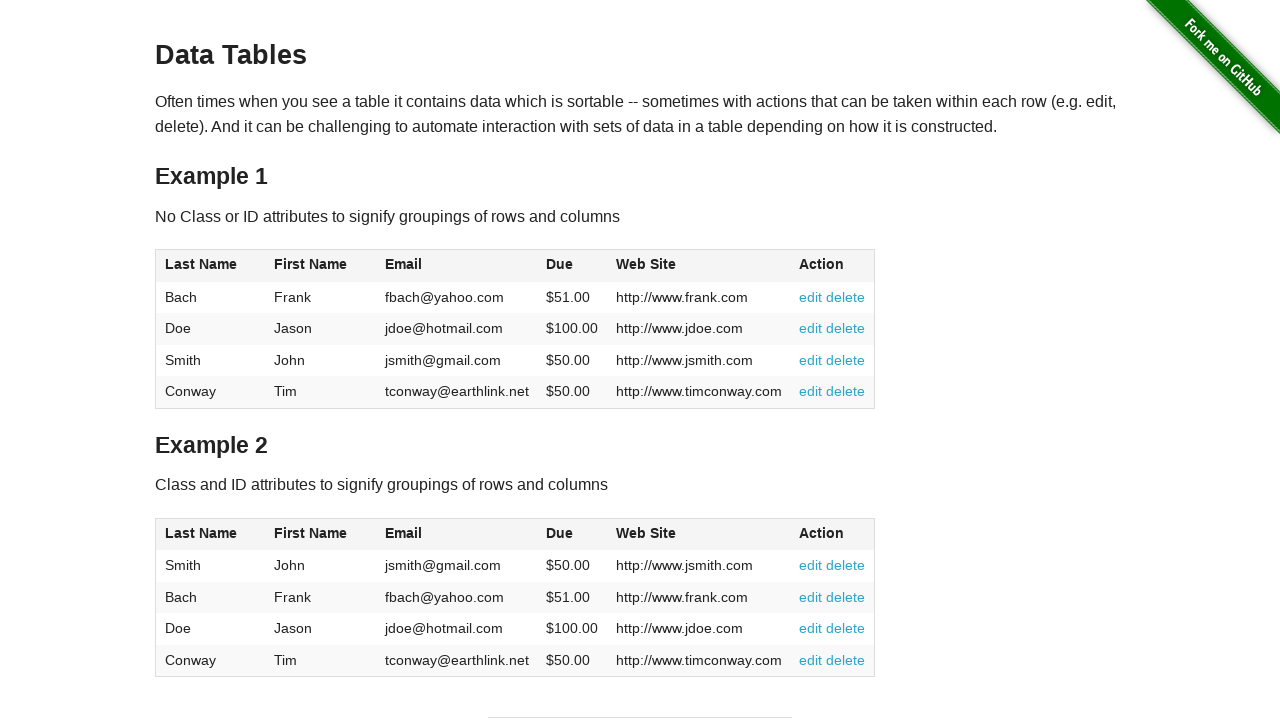

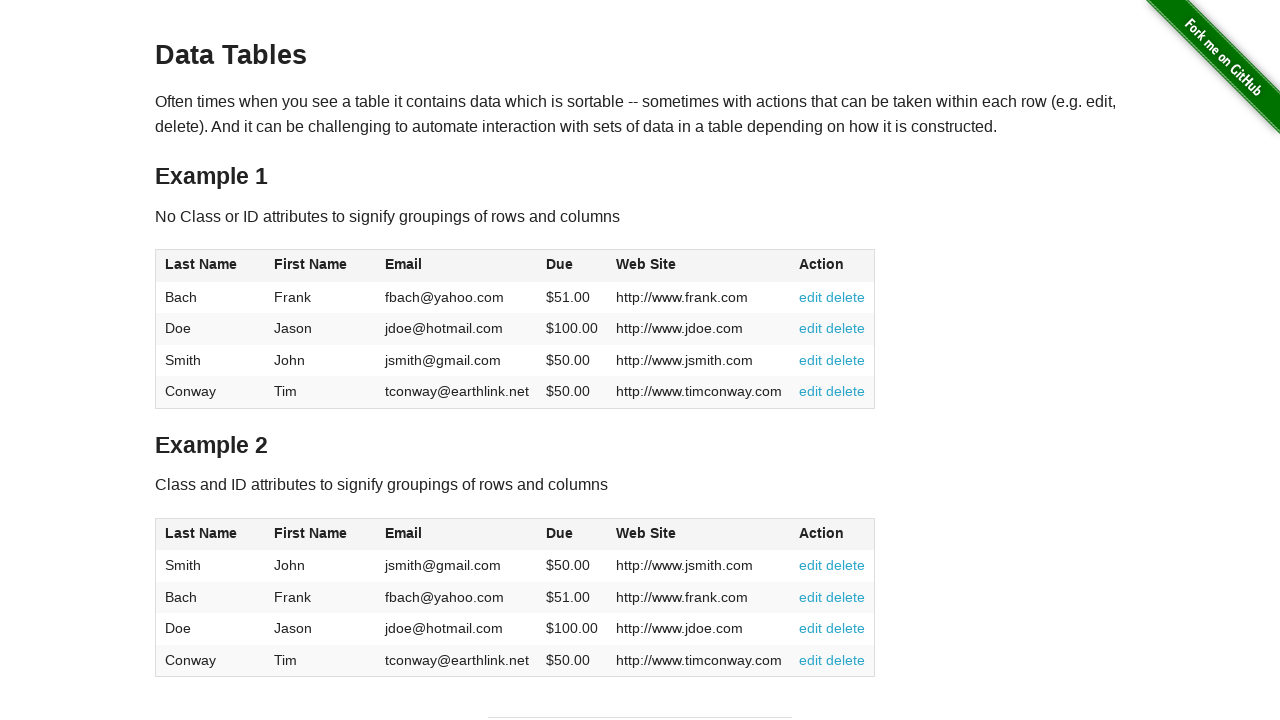